Waits for a price to reach $100, books the item, and solves a mathematical captcha

Starting URL: http://suninjuly.github.io/explicit_wait2.html

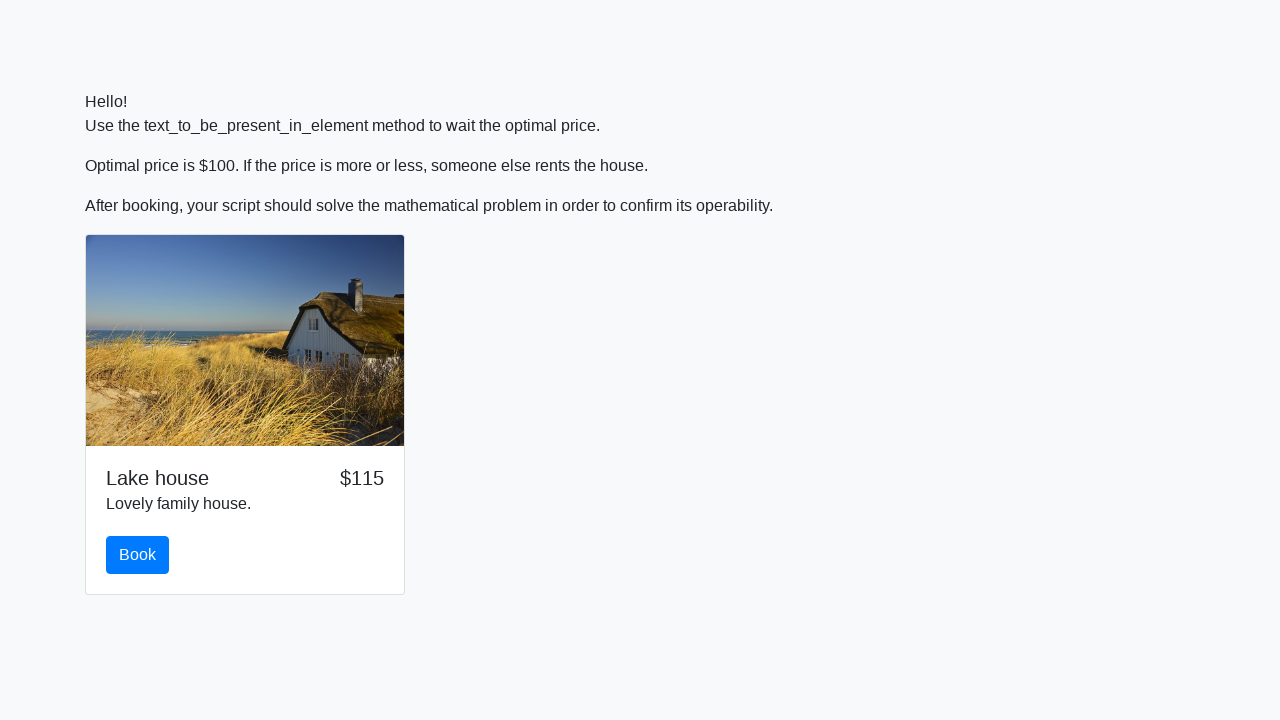

Waited for price to reach $100
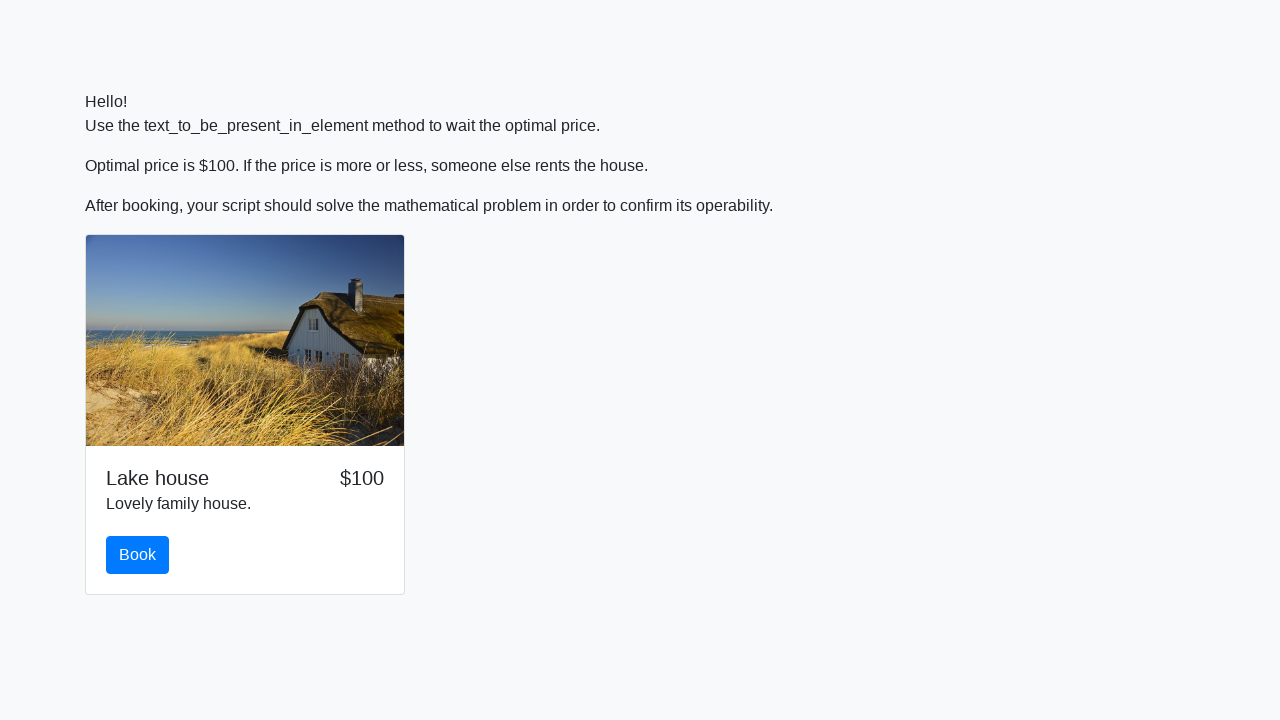

Clicked book button at (138, 555) on #book
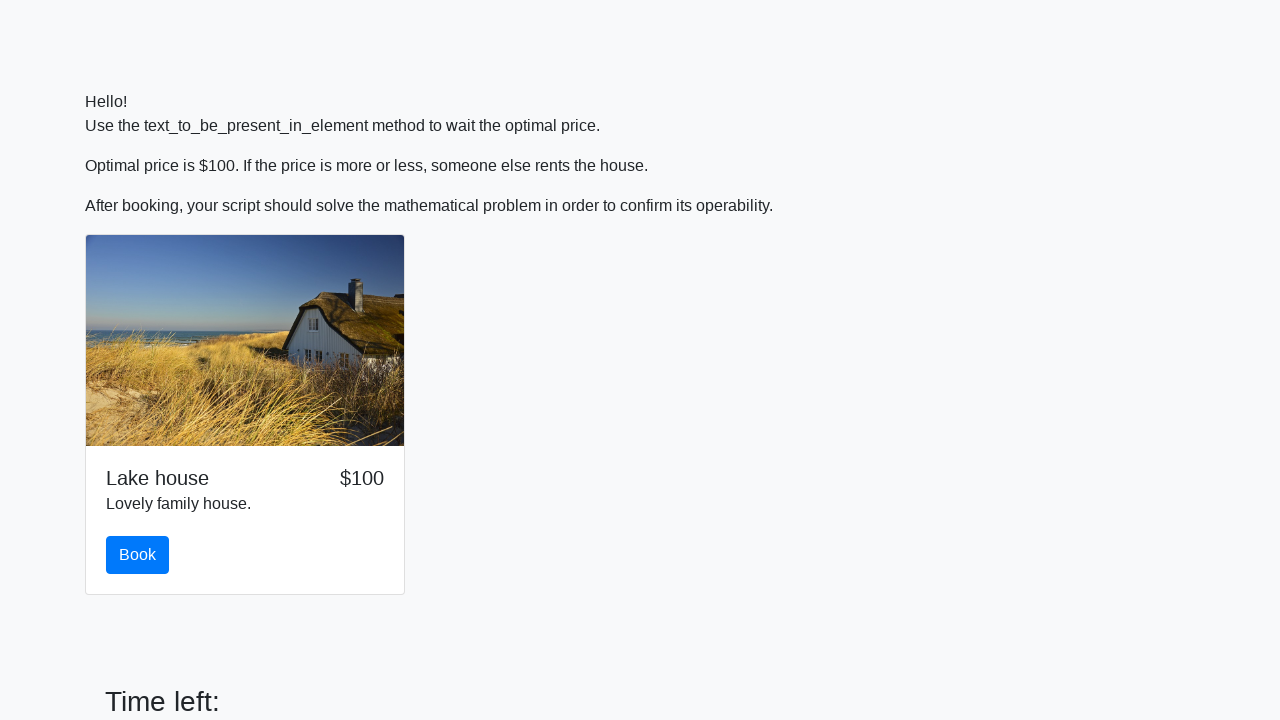

Retrieved input value for mathematical calculation
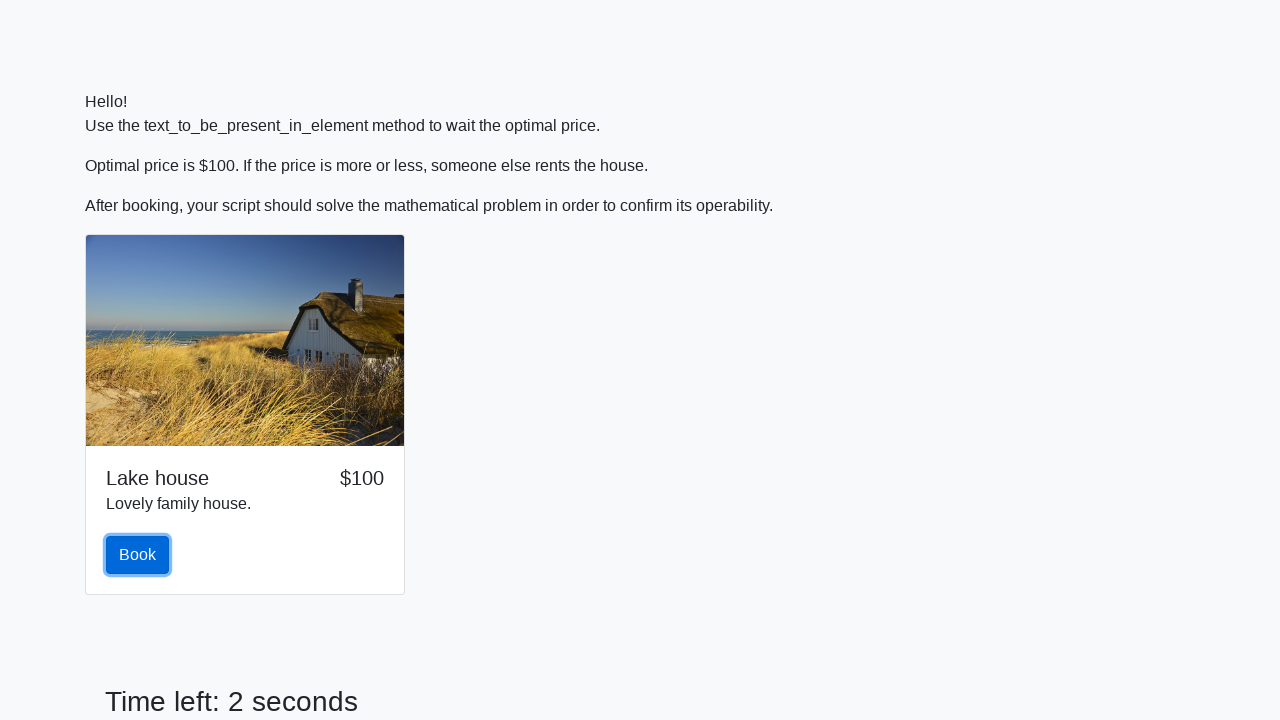

Filled in calculated answer to mathematical captcha on #answer
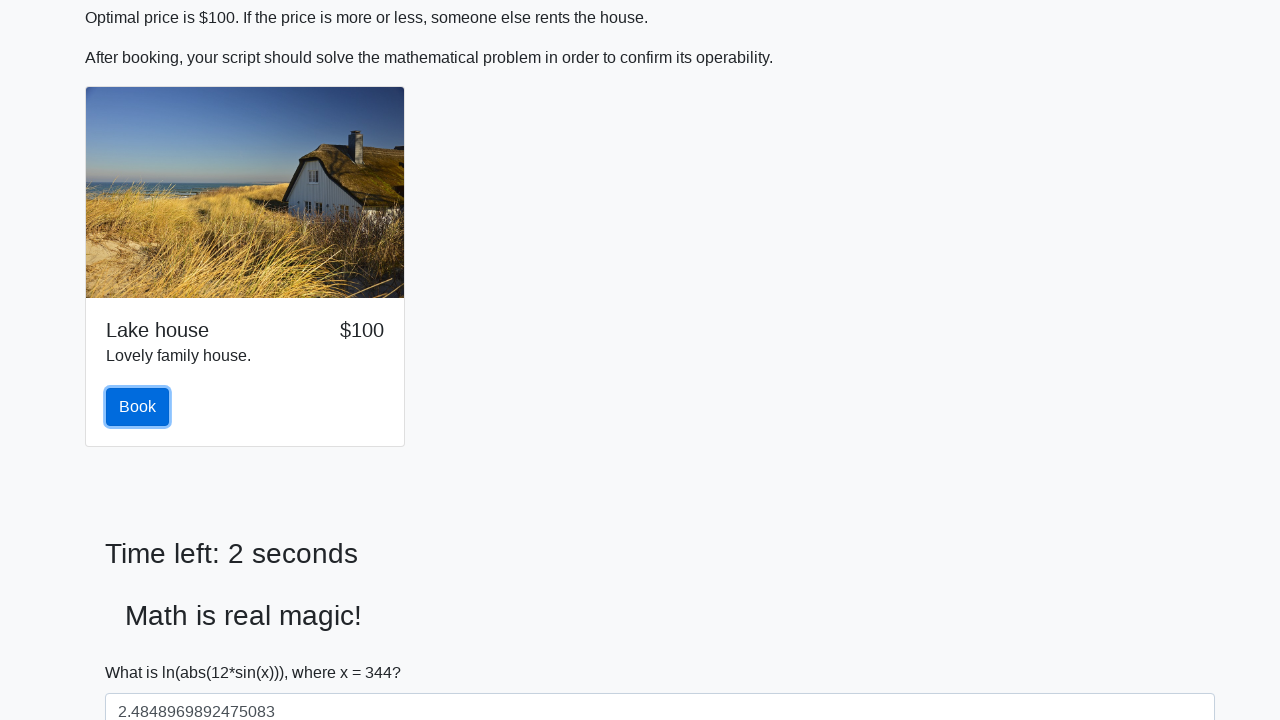

Submitted captcha solution at (143, 651) on #solve
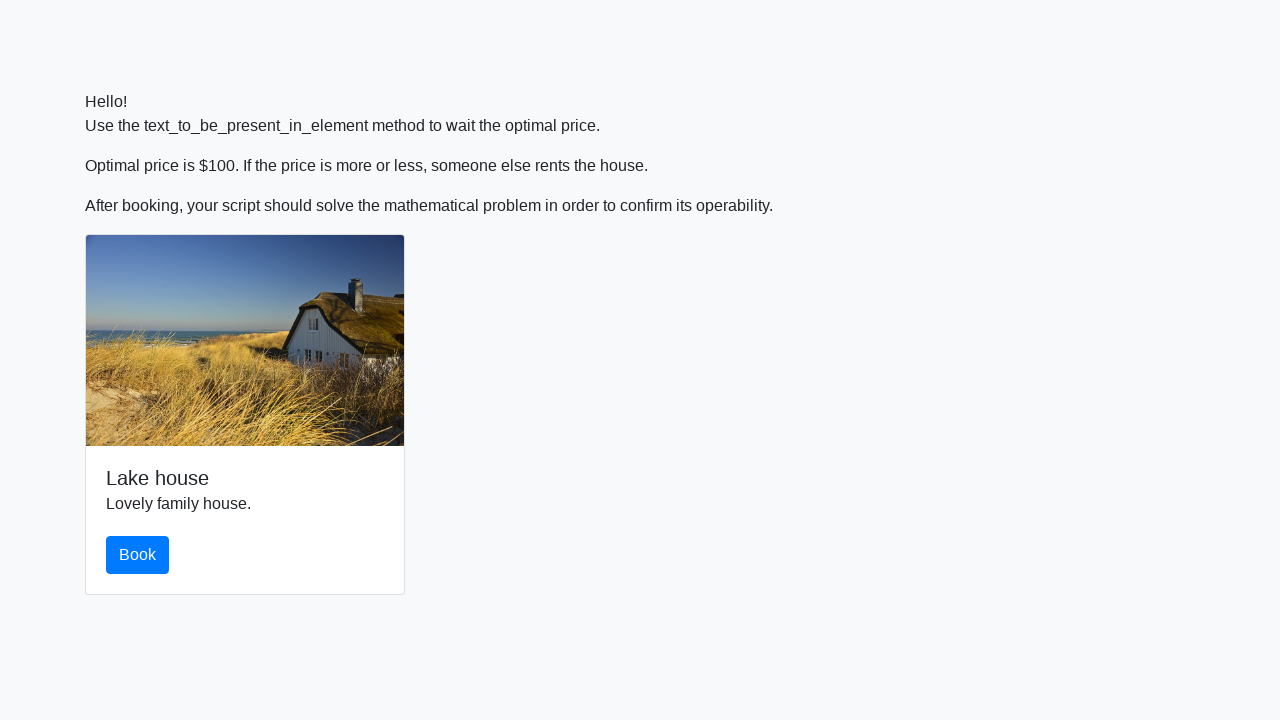

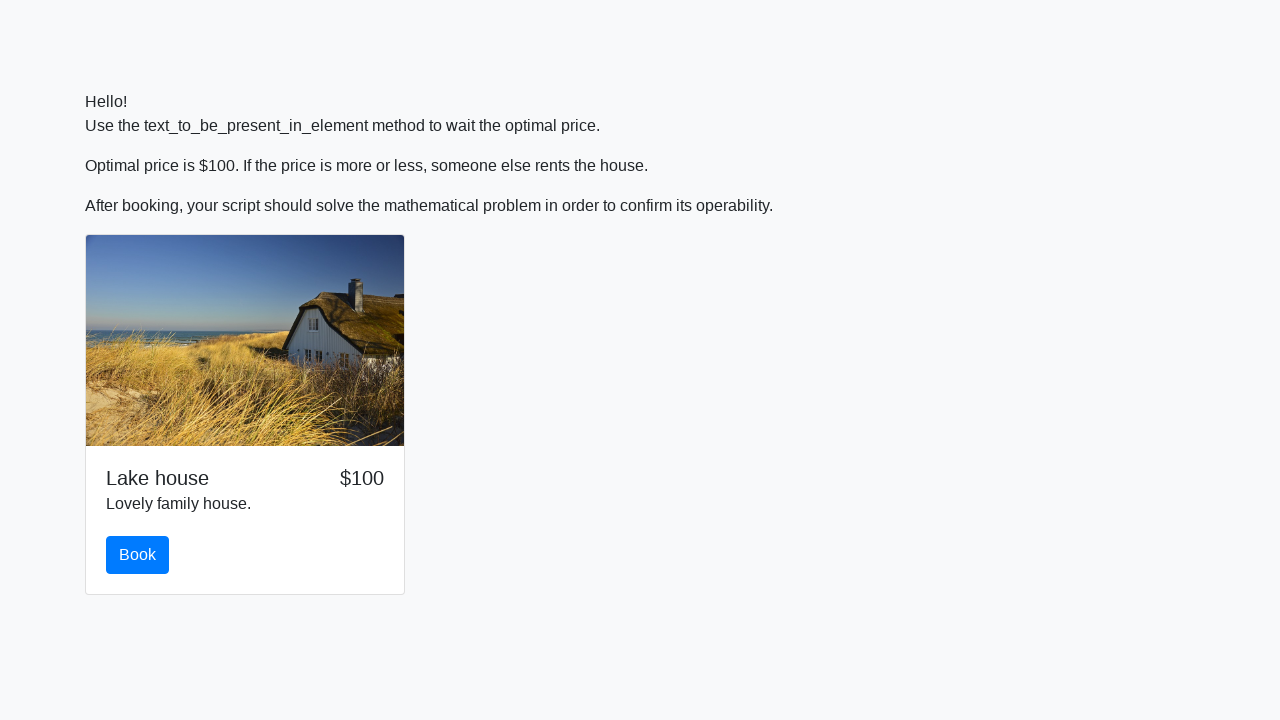